Tests product search functionality by typing a search query, waiting for results to load, and then adding all matching products to cart by clicking the "ADD TO CART" button on each product.

Starting URL: https://rahulshettyacademy.com/seleniumPractise/#/

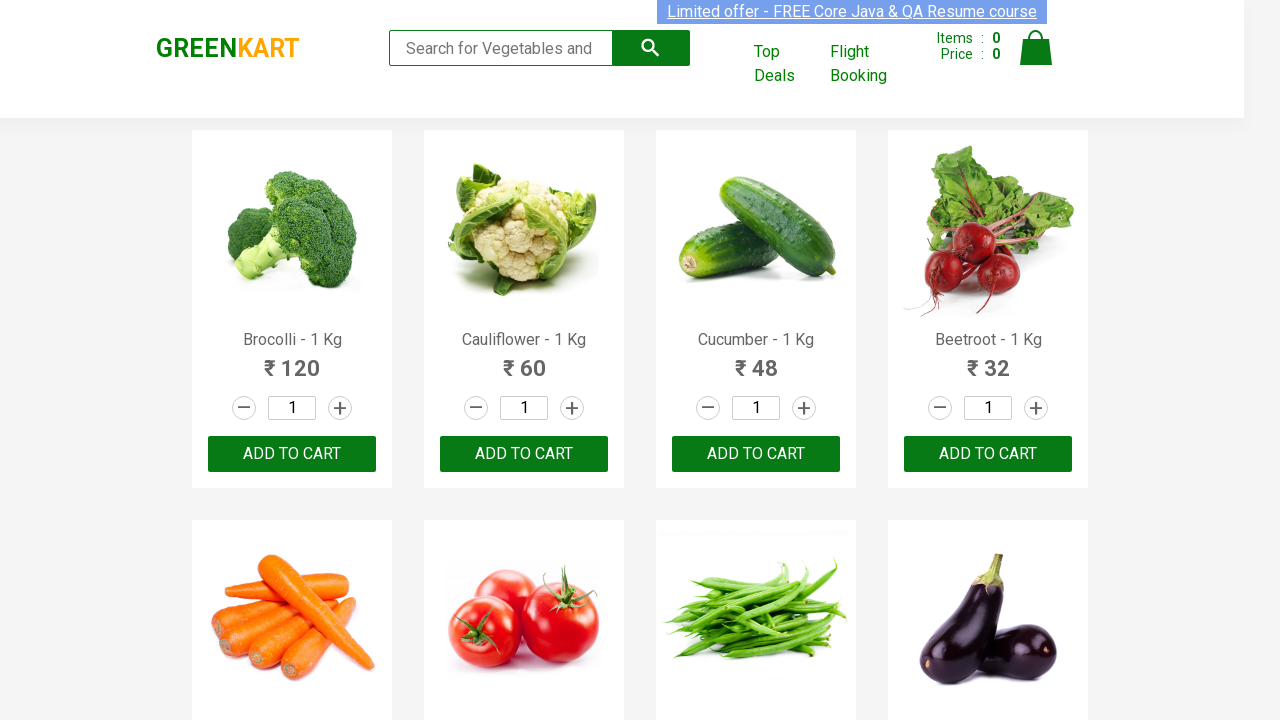

Filled search field with 'ca' on .search-keyword
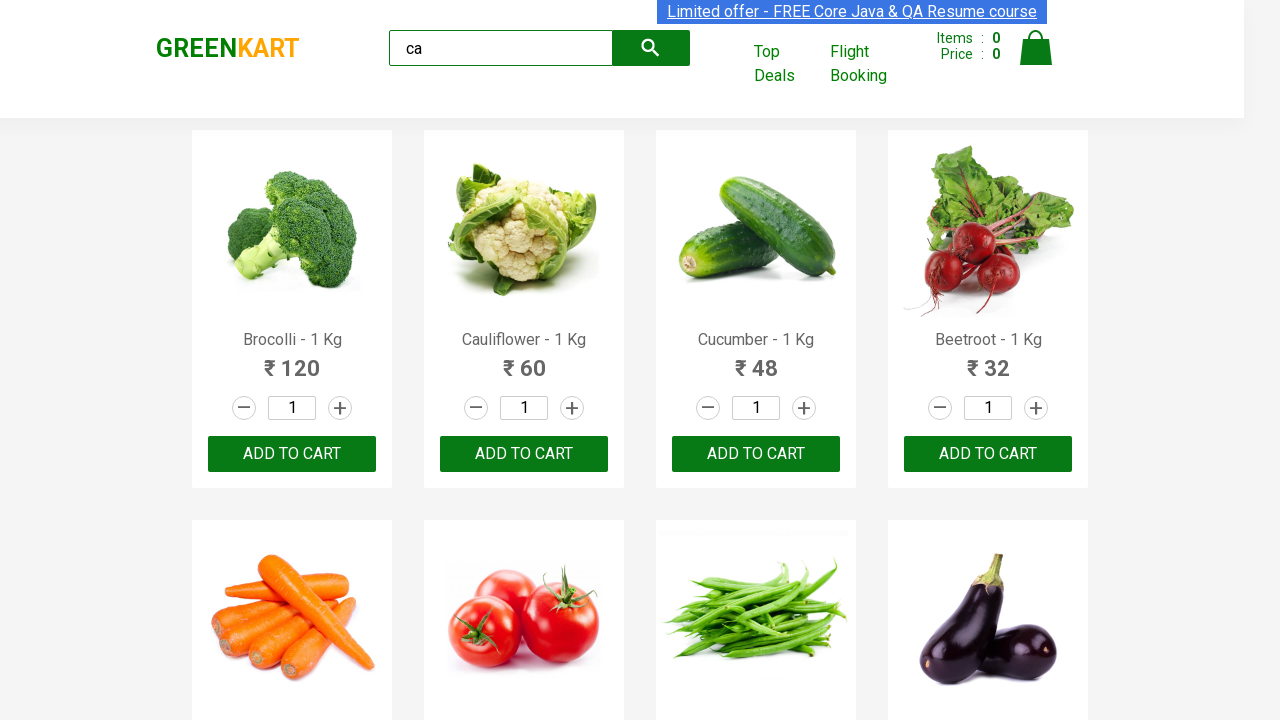

Waited 2 seconds for products to load
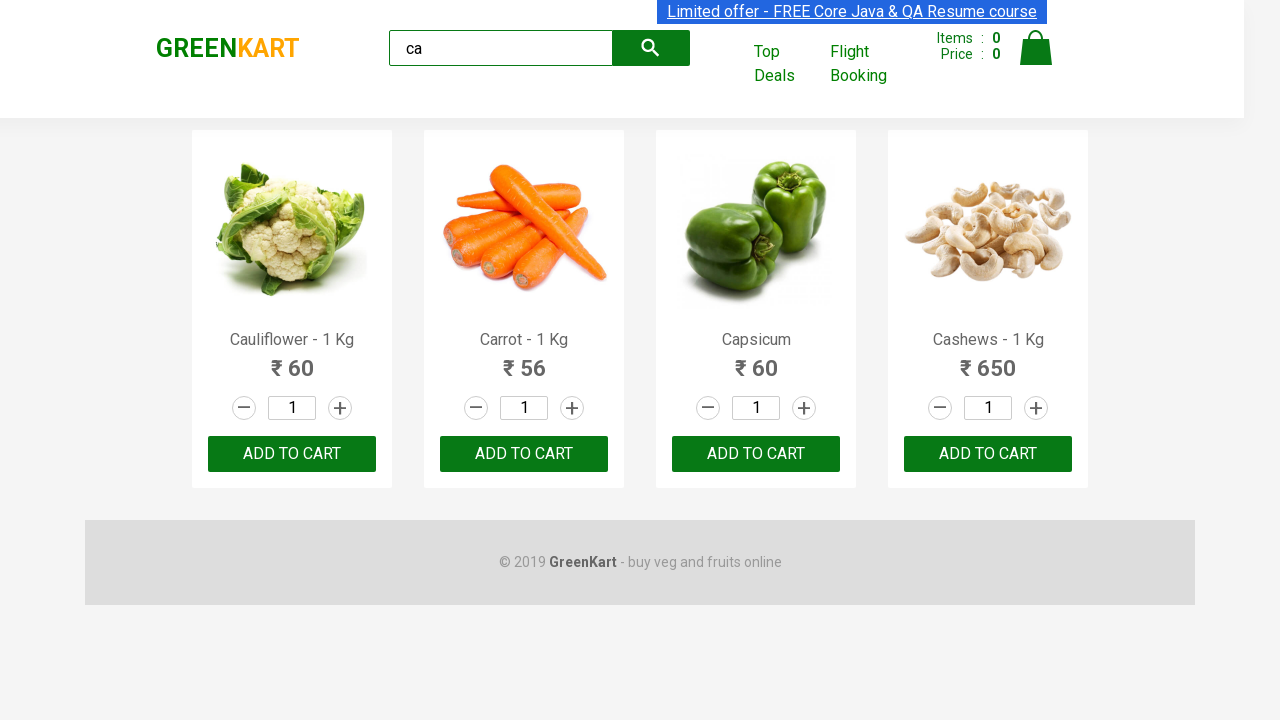

Product elements are now visible
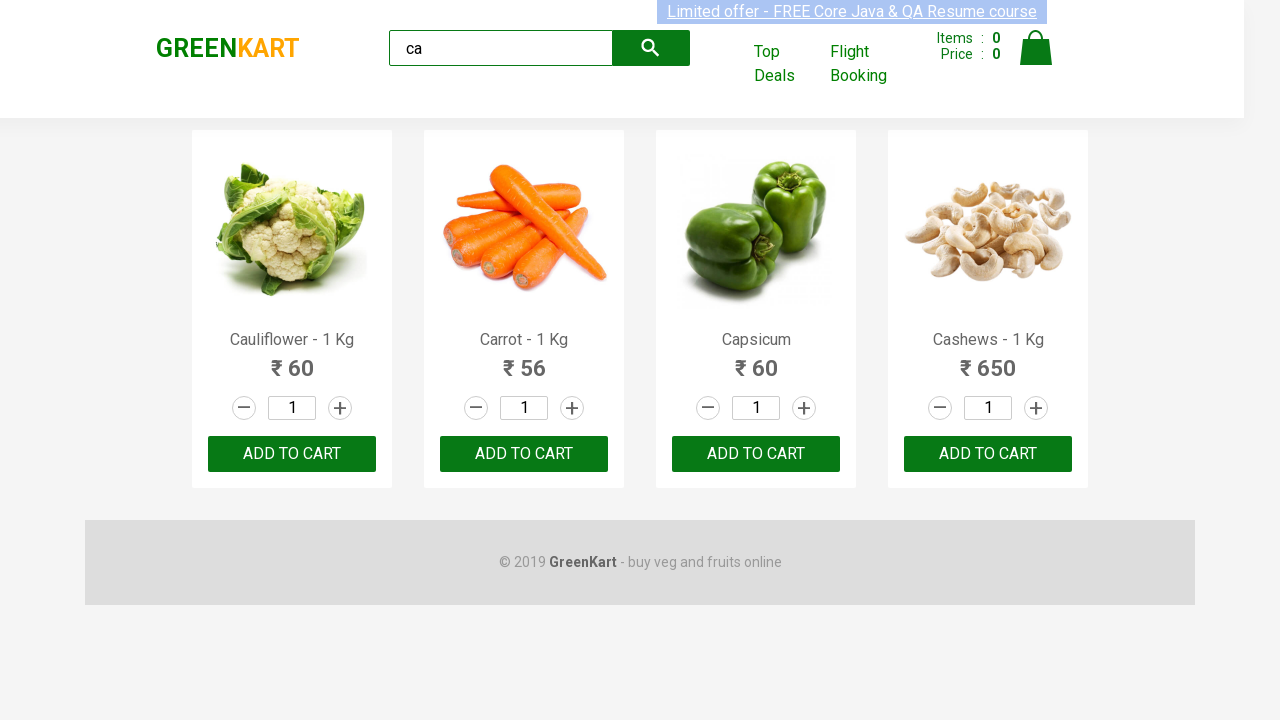

Located all product elements matching search query
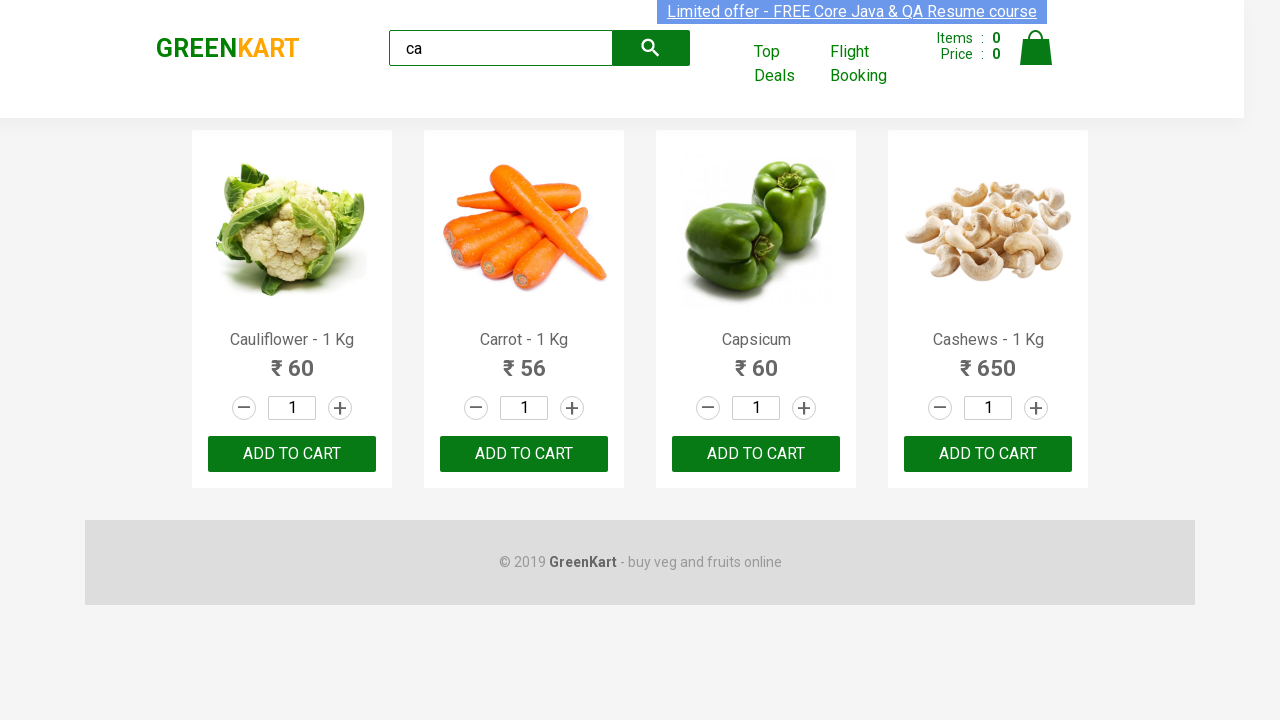

Found 4 products matching the search query
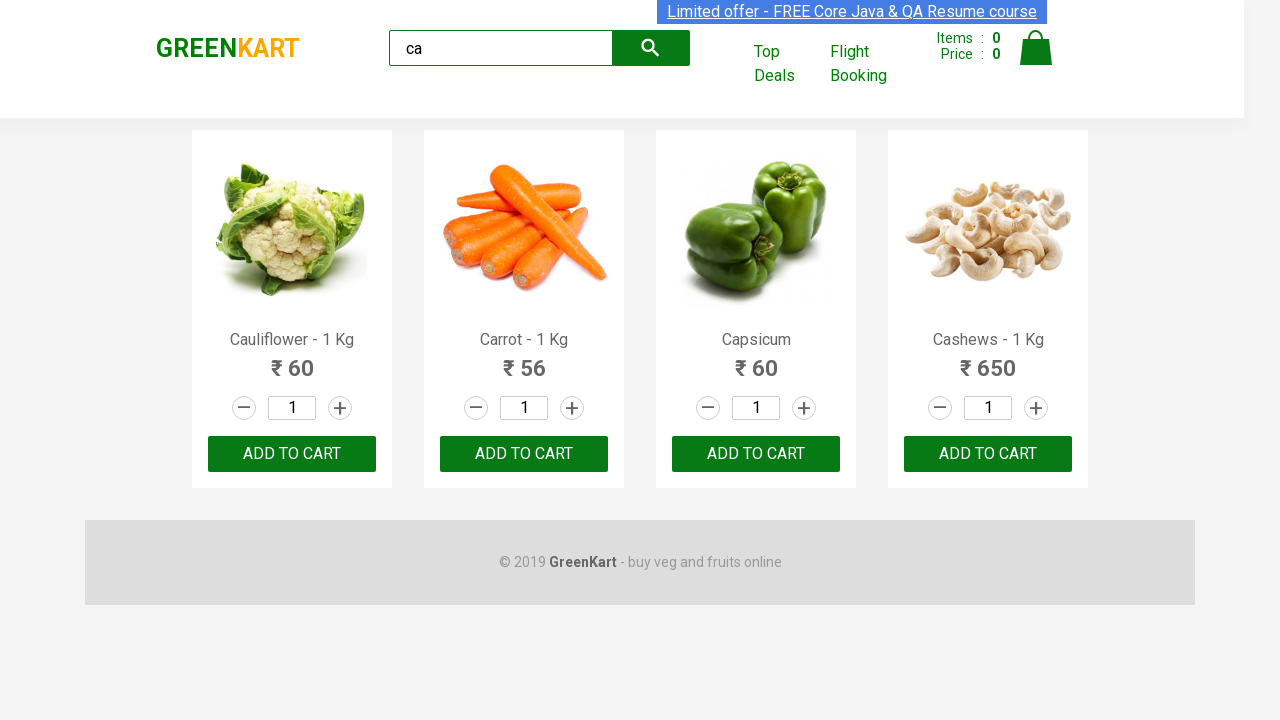

Clicked ADD TO CART button on product 1 of 4 at (292, 454) on .products .product >> nth=0 >> button
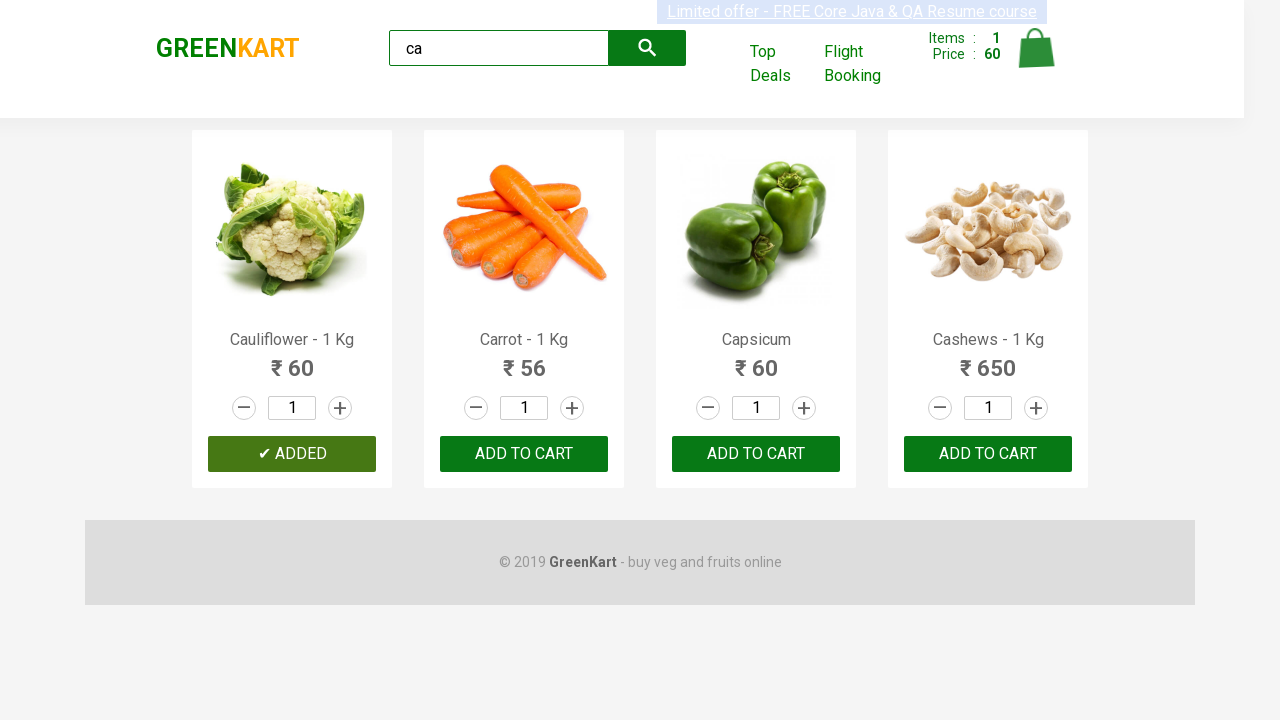

Clicked ADD TO CART button on product 2 of 4 at (524, 454) on .products .product >> nth=1 >> button
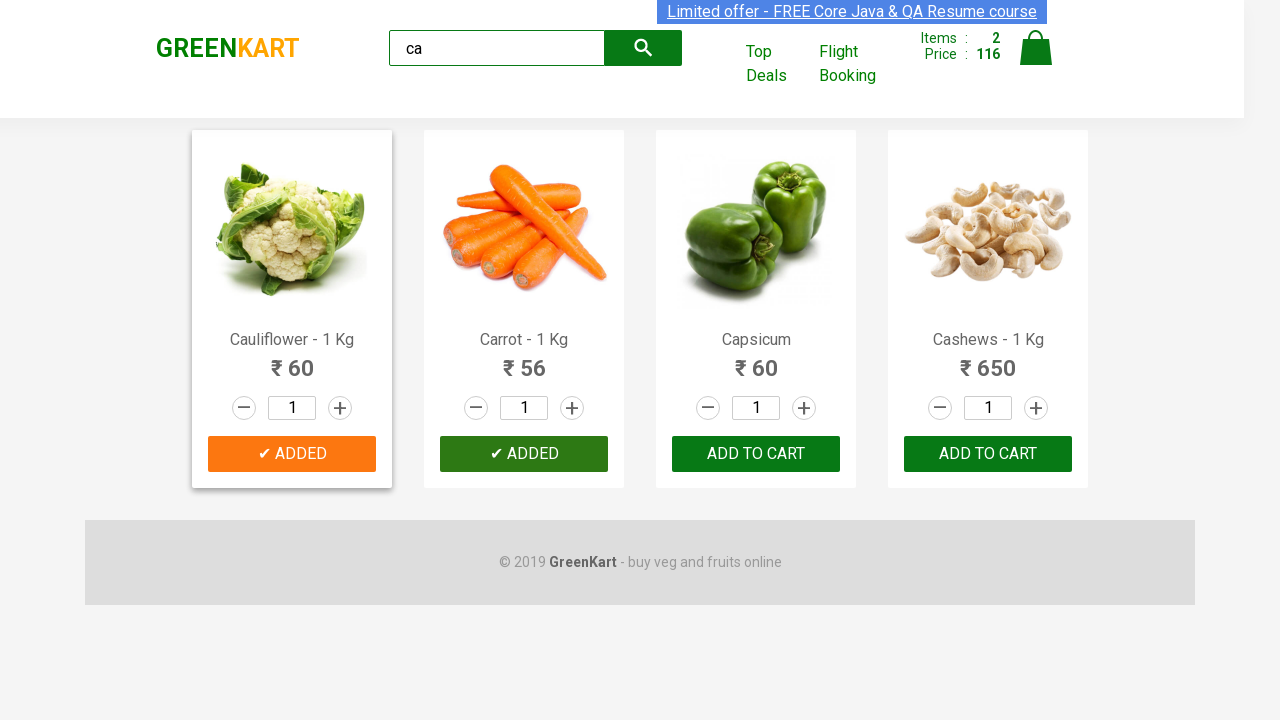

Clicked ADD TO CART button on product 3 of 4 at (756, 454) on .products .product >> nth=2 >> button
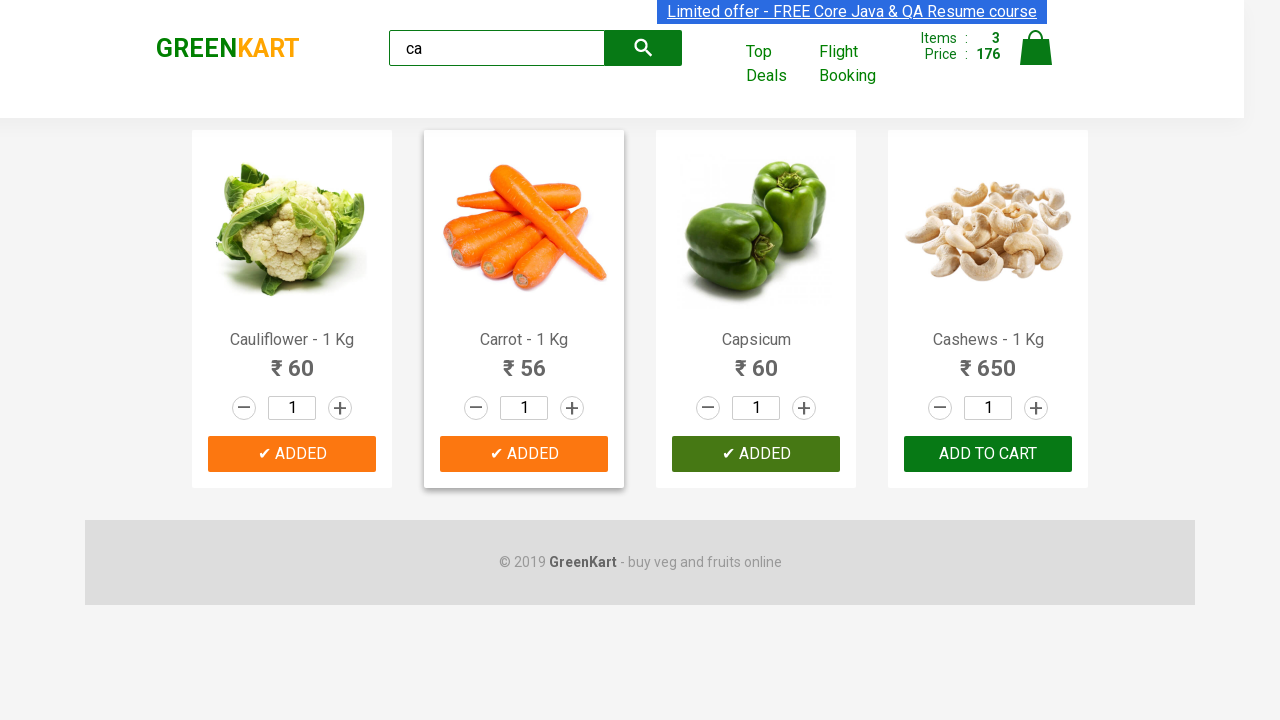

Clicked ADD TO CART button on product 4 of 4 at (988, 454) on .products .product >> nth=3 >> button
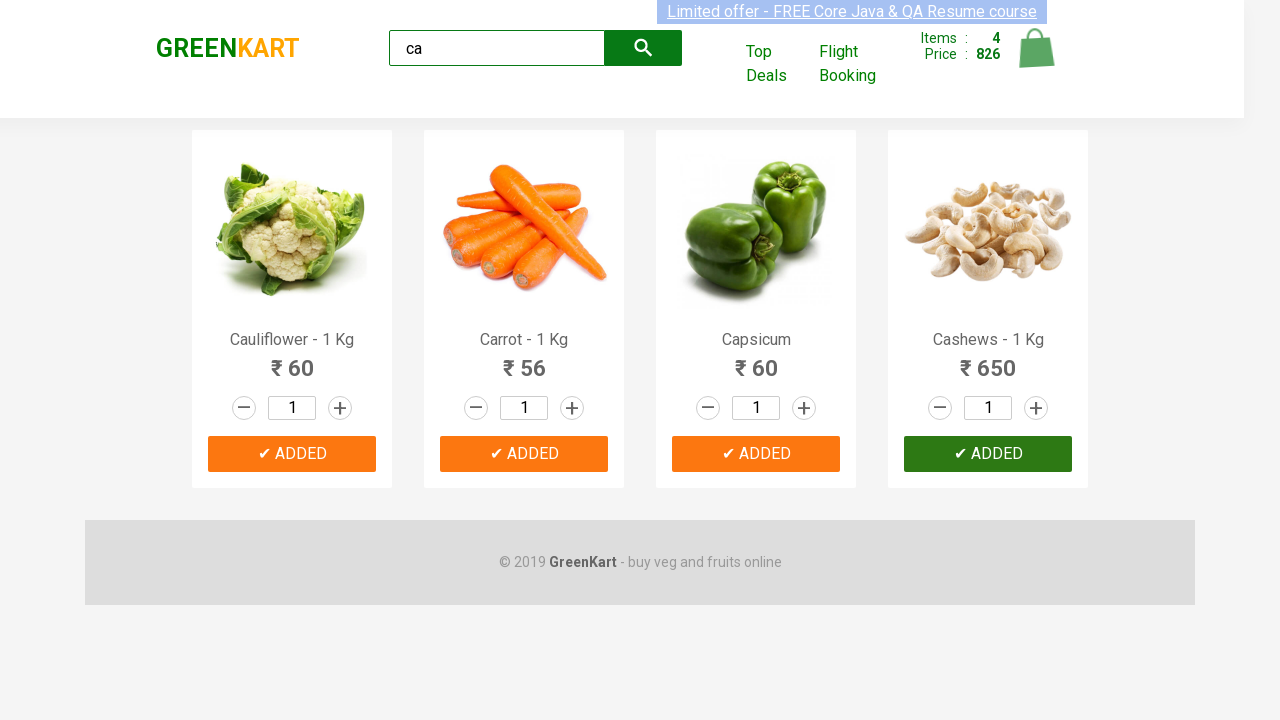

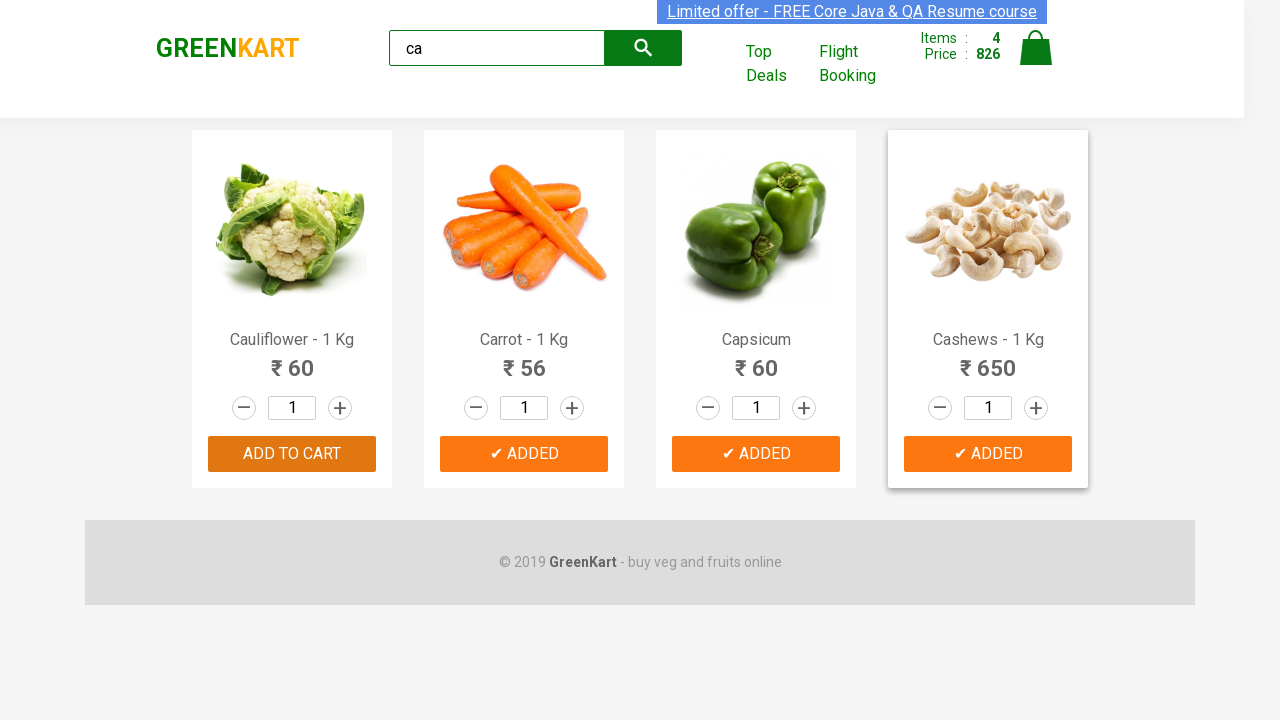